Verifies that the company logo image is displayed on the login page

Starting URL: https://opensource-demo.orangehrmlive.com/web/index.php/auth/login

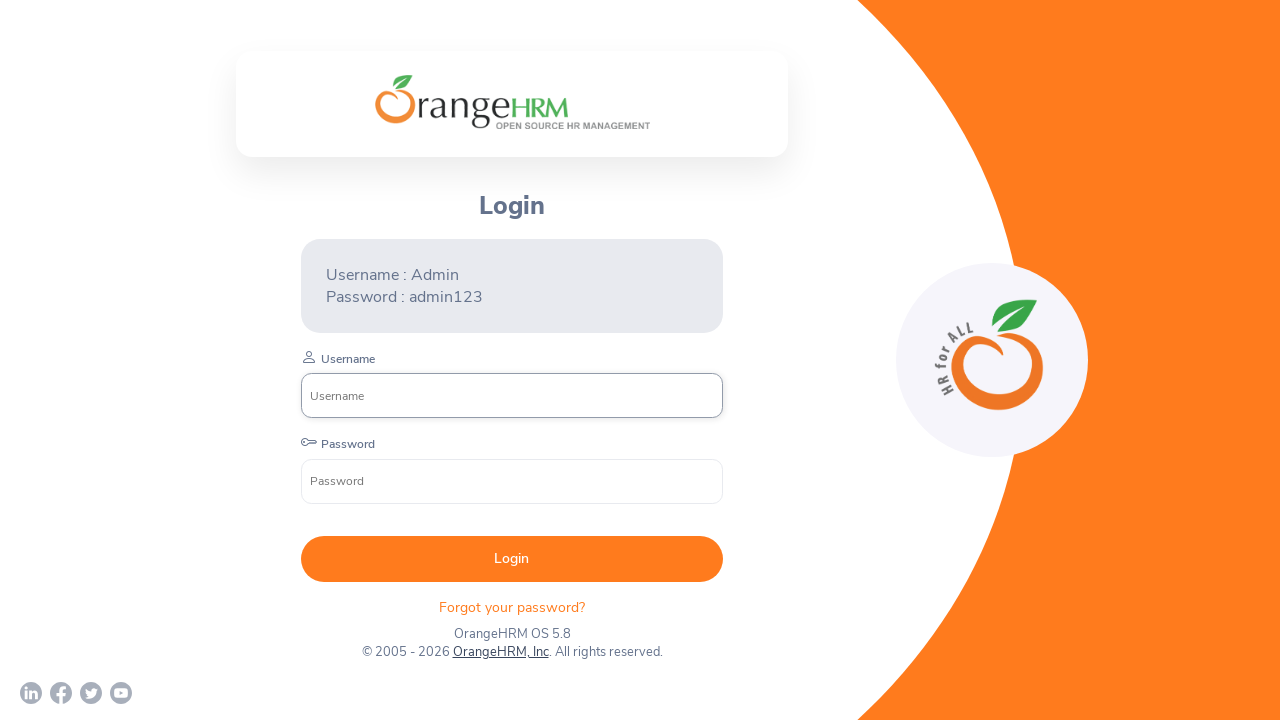

Navigated to OrangeHRM login page
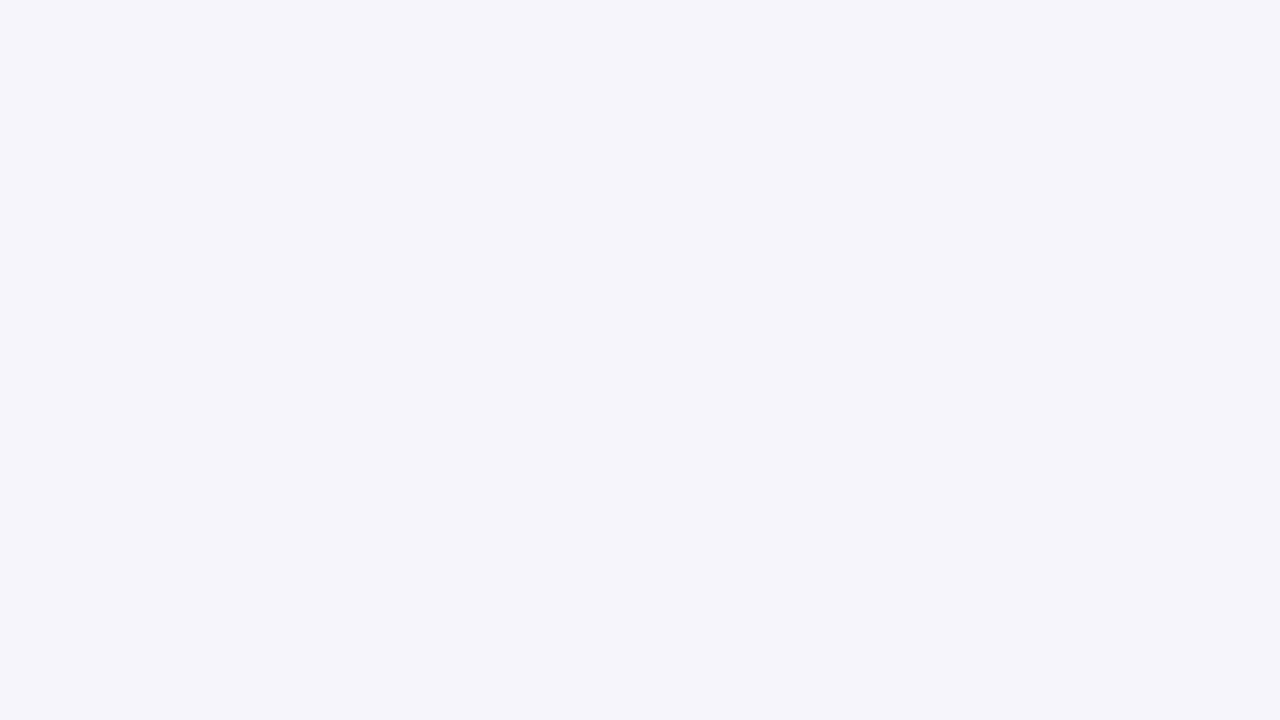

Located company logo image element
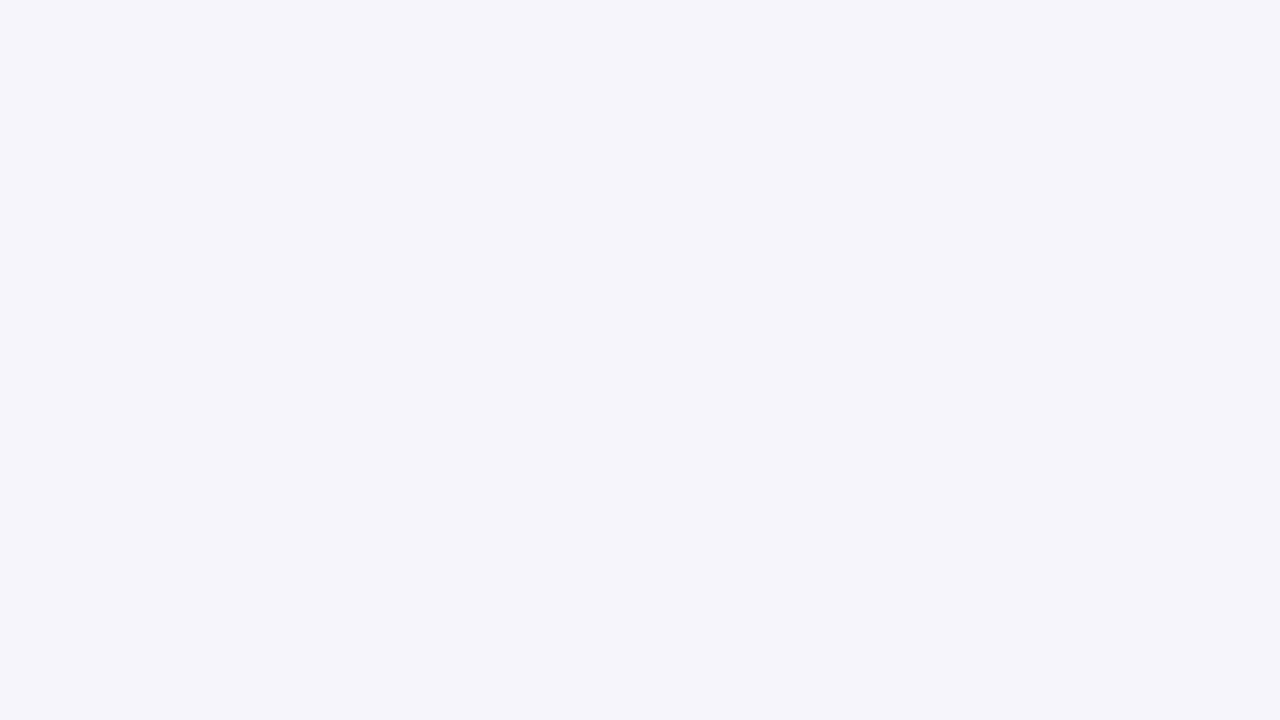

Verified that company logo is visible on login page
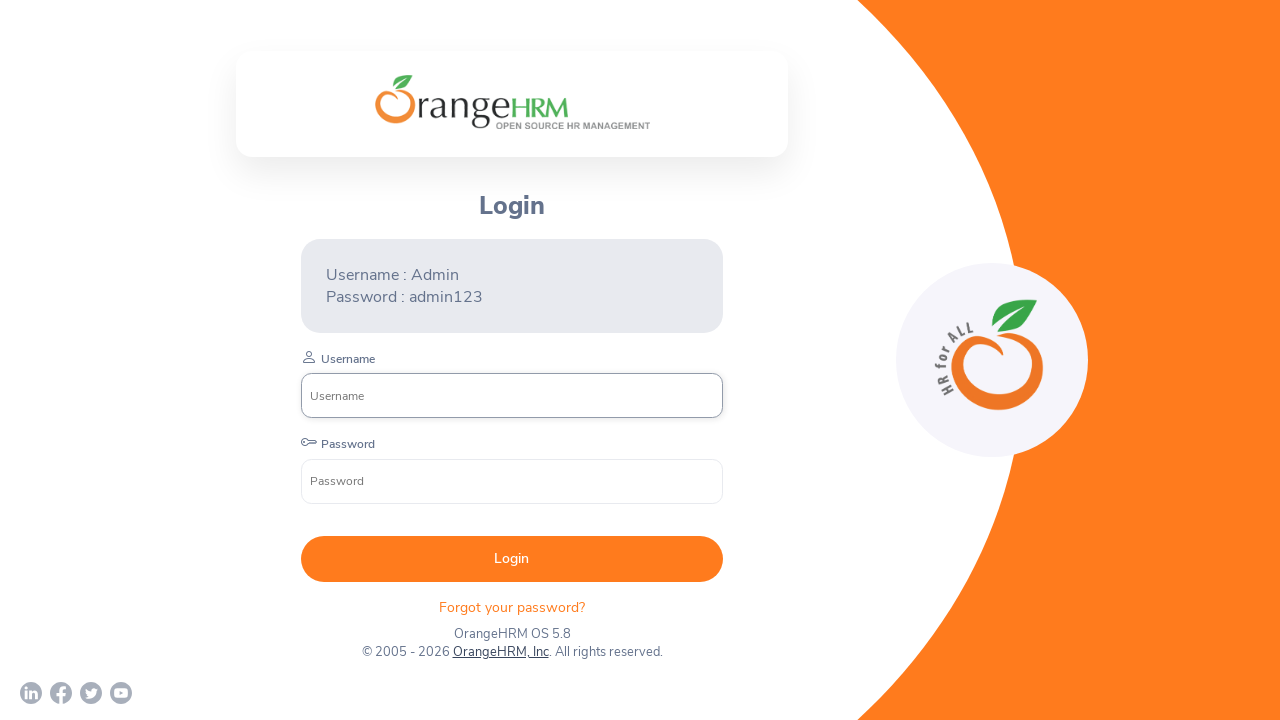

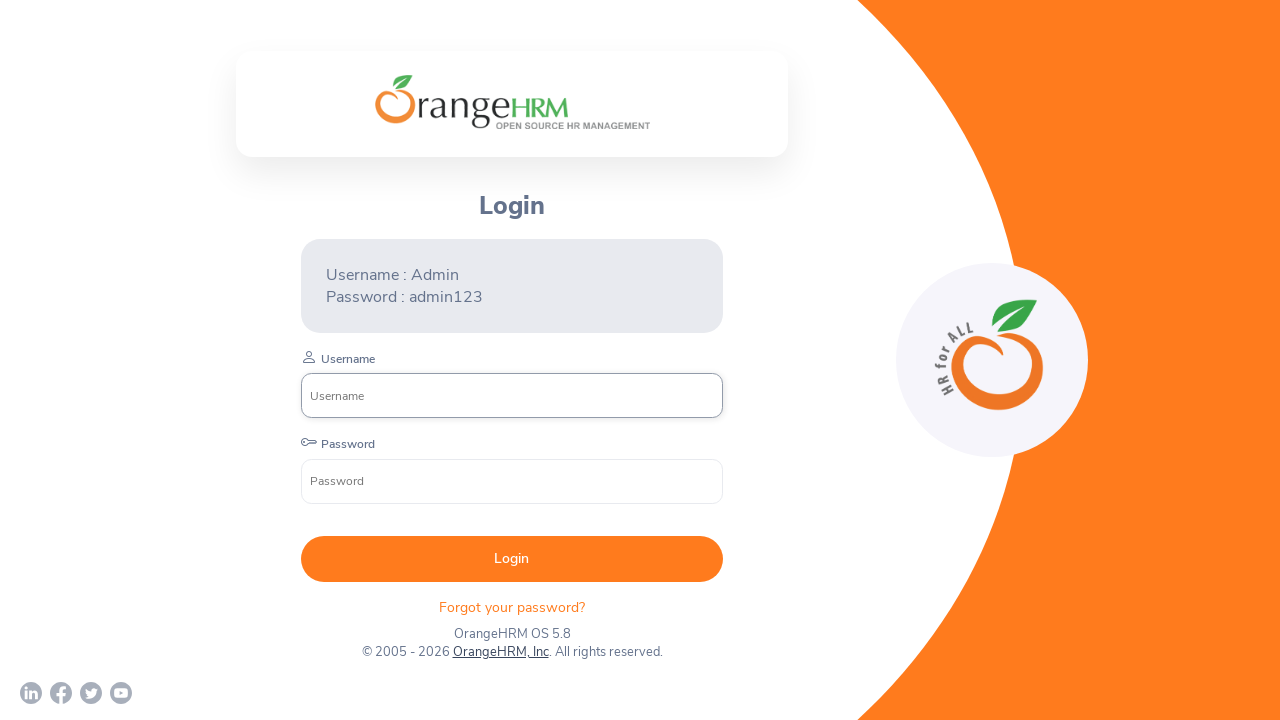